Navigates to the training support website and clicks on the "About" link to verify navigation works

Starting URL: https://v1.training-support.net

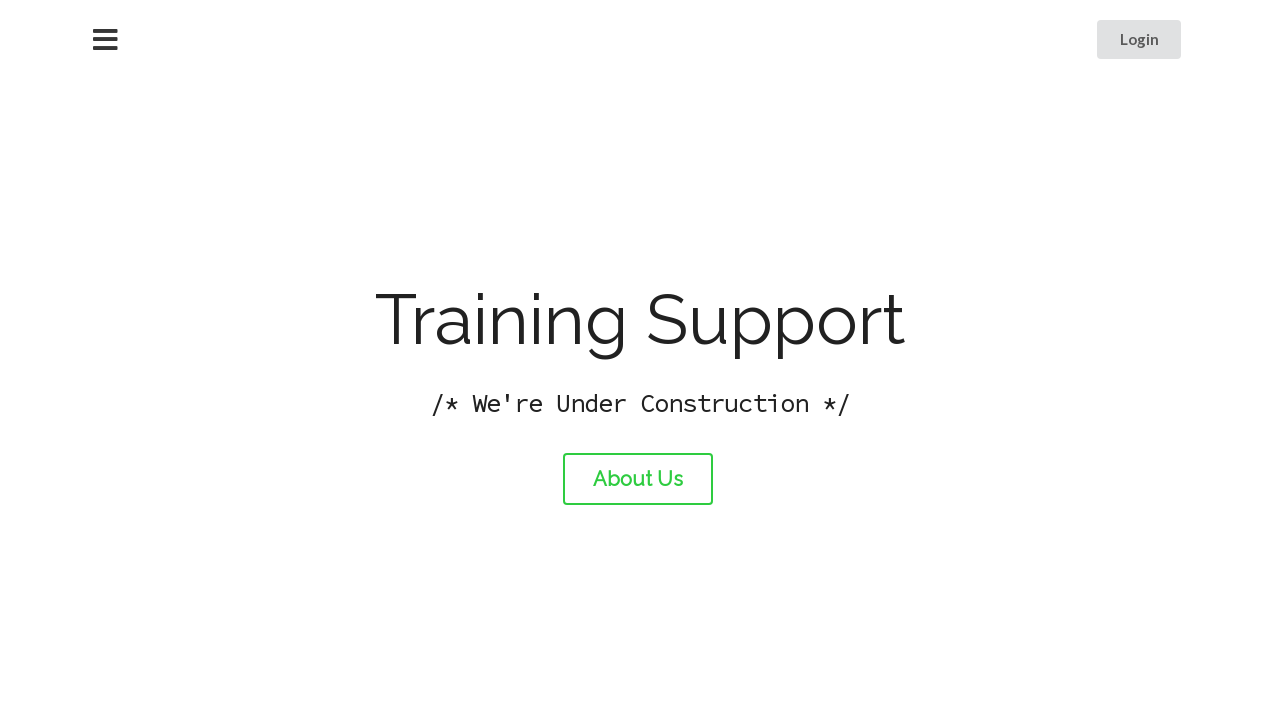

Clicked on the About link at (638, 479) on #about-link
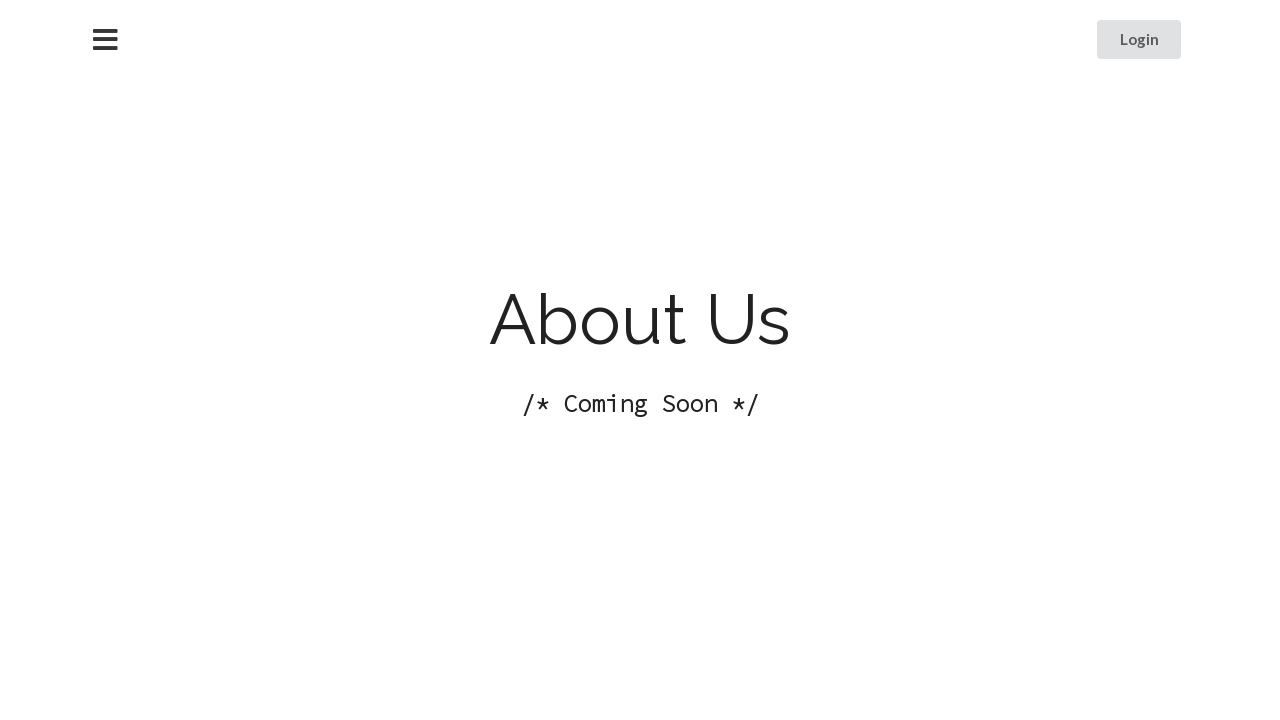

Navigation to About page completed and DOM content loaded
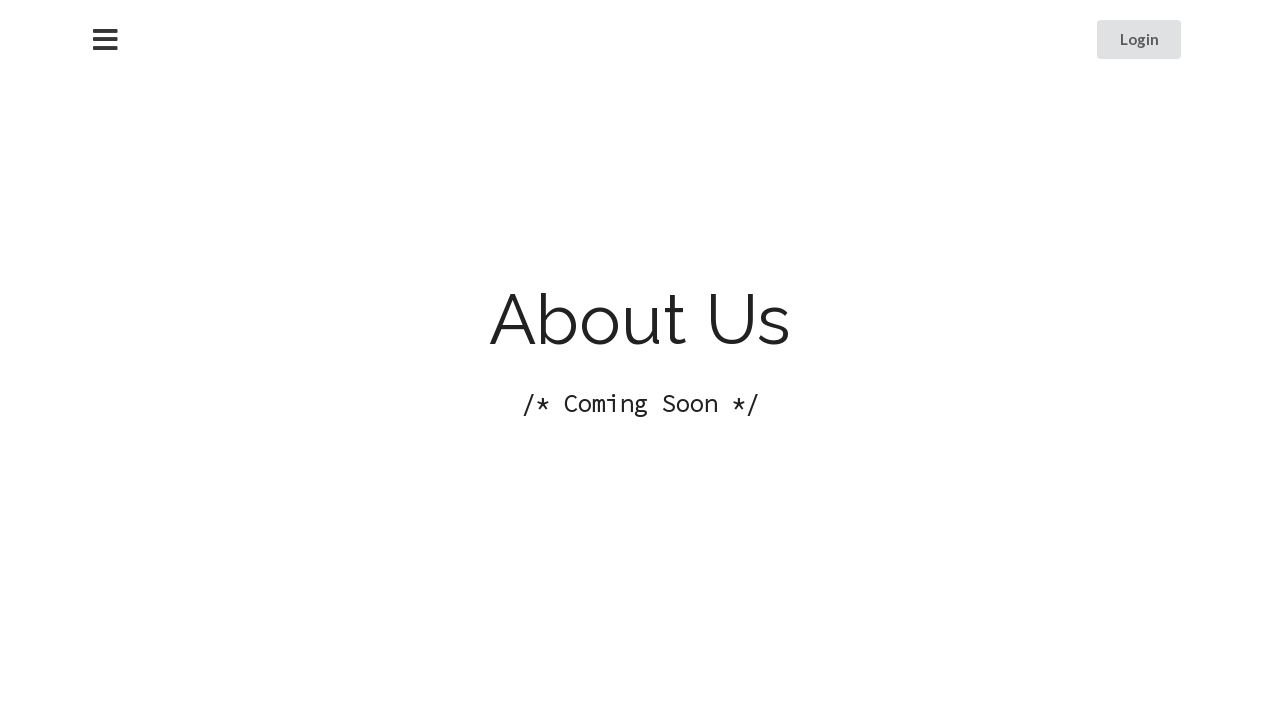

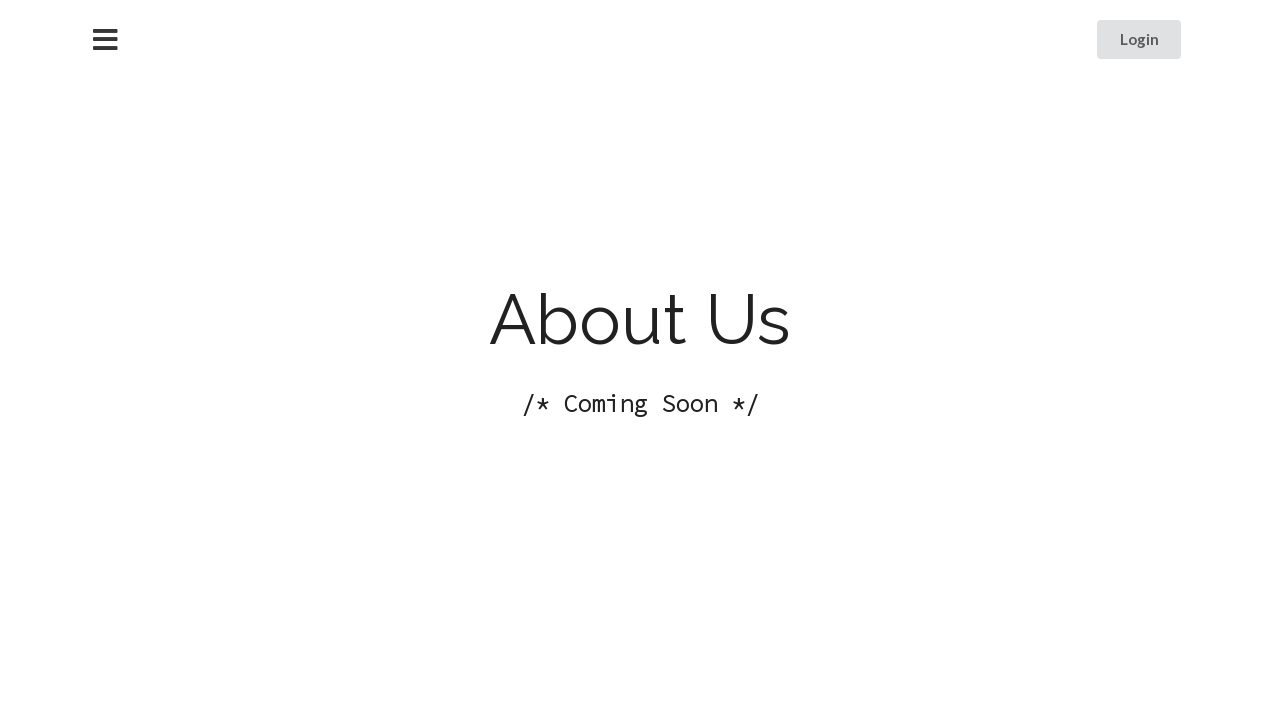